Tests navigation to the login page by clicking the login button in the header

Starting URL: https://telranedu.web.app/home

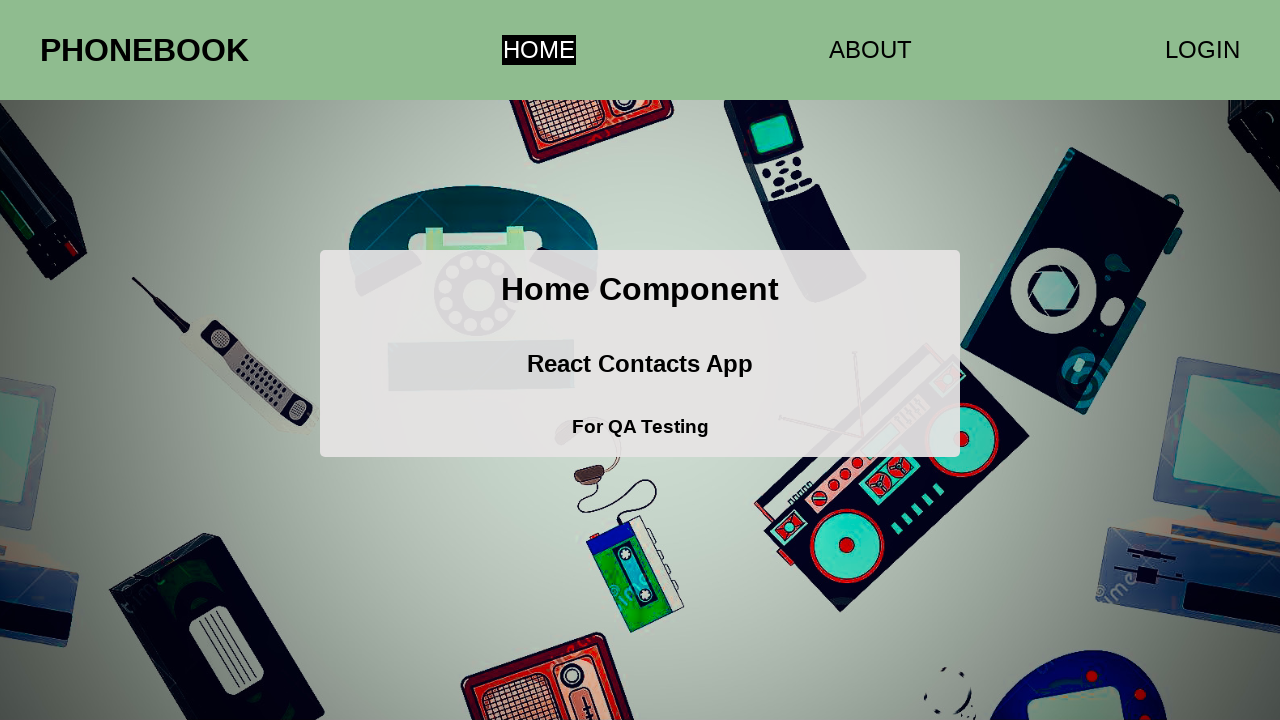

Clicked login button in the header at (1202, 50) on a[href='/login']
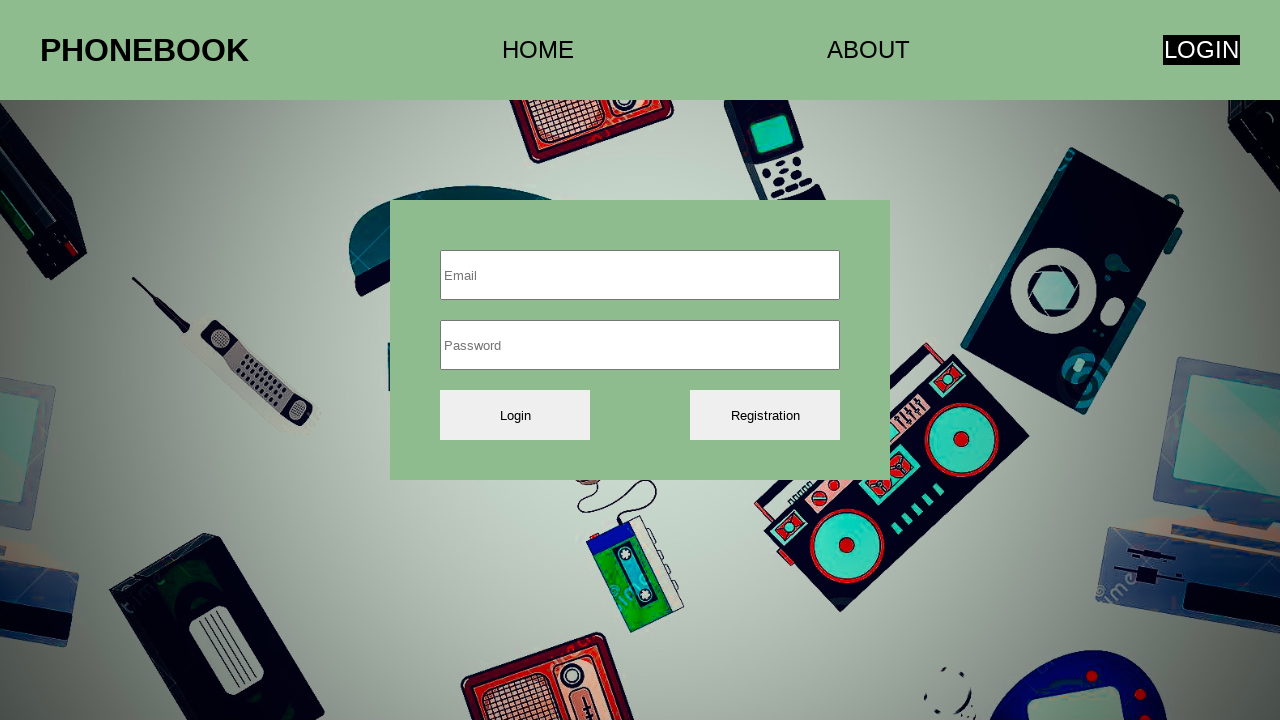

Waited for page navigation to complete
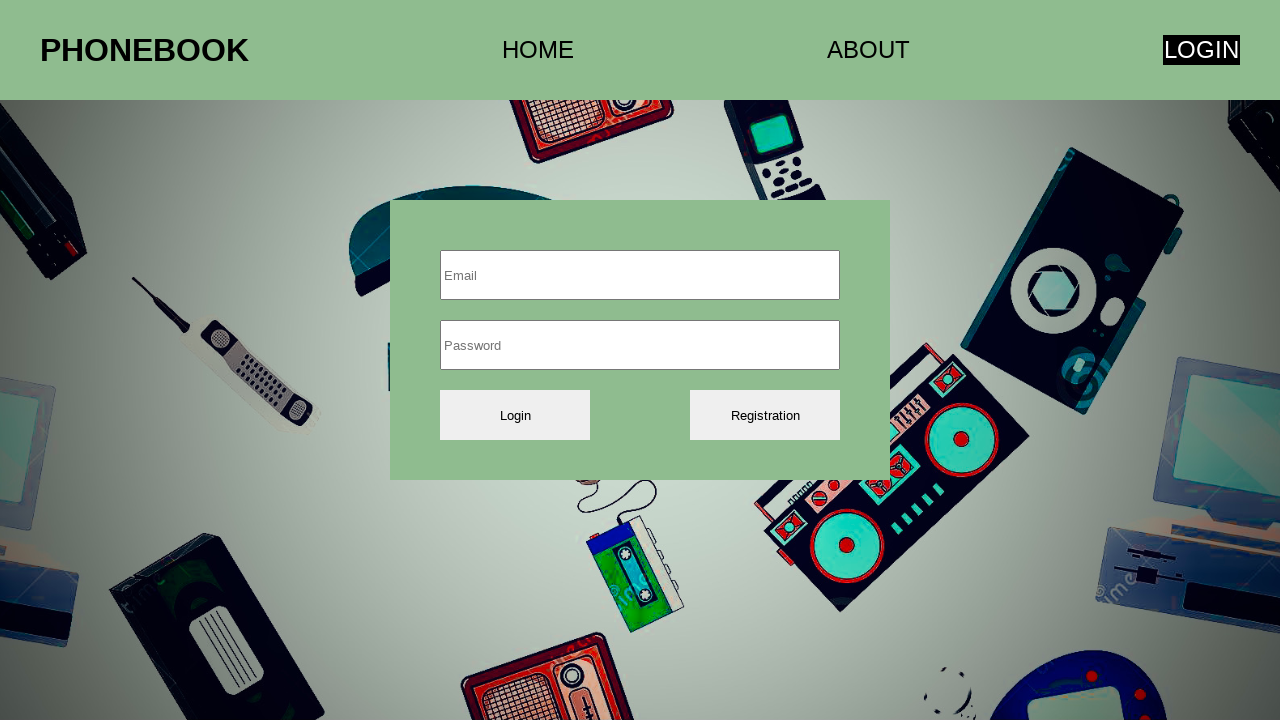

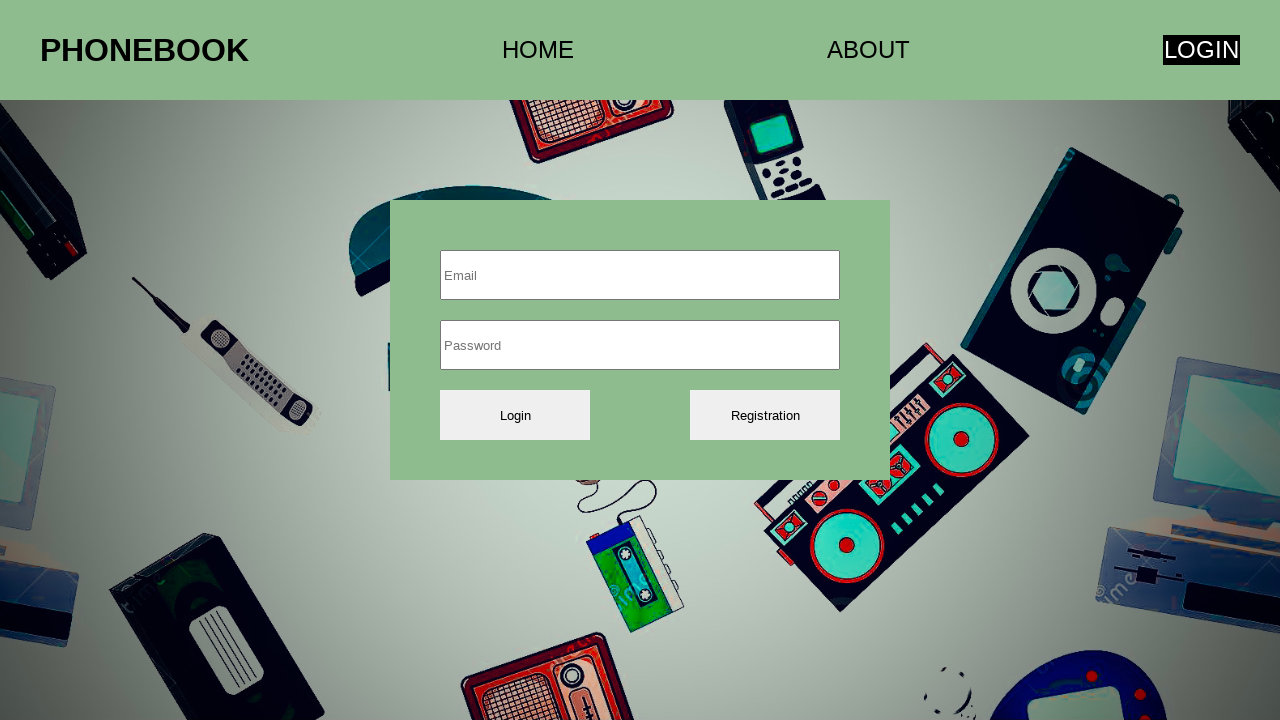